Tests hovering over a text field element to verify that a tooltip appears

Starting URL: http://demoqa.com/tool-tips

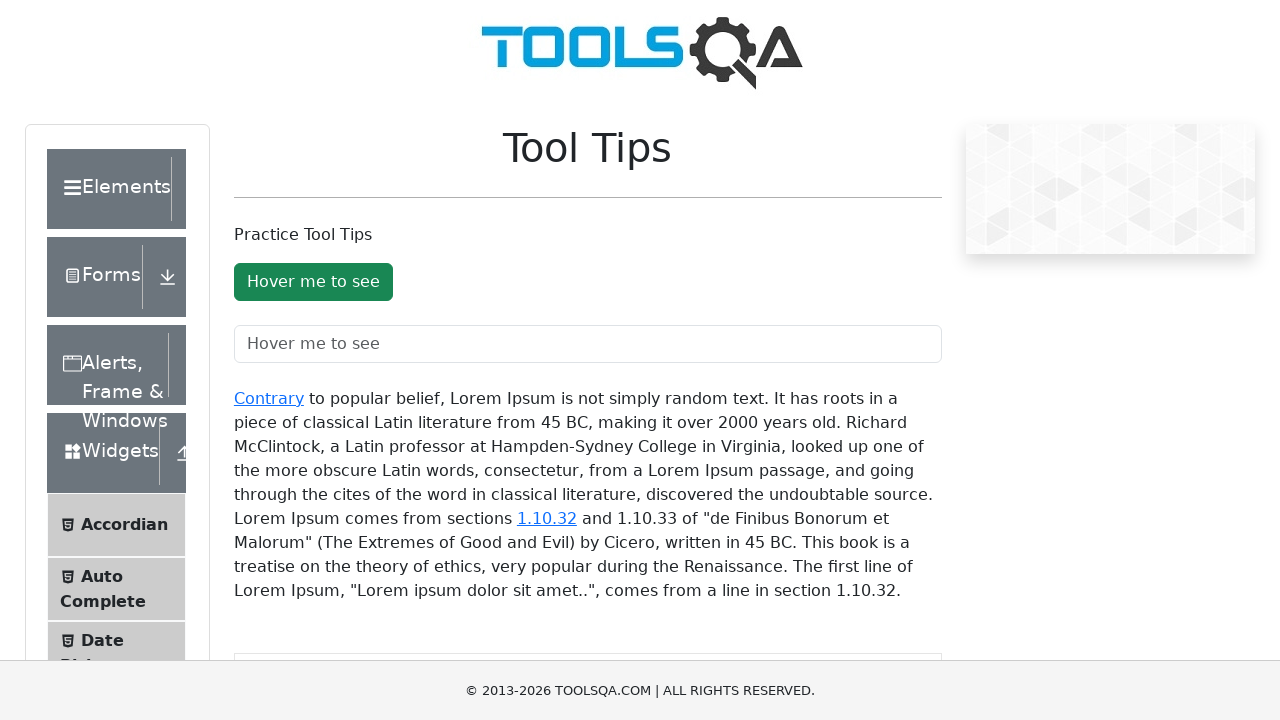

Hovered over text field to trigger tooltip at (588, 344) on #toolTipTextField
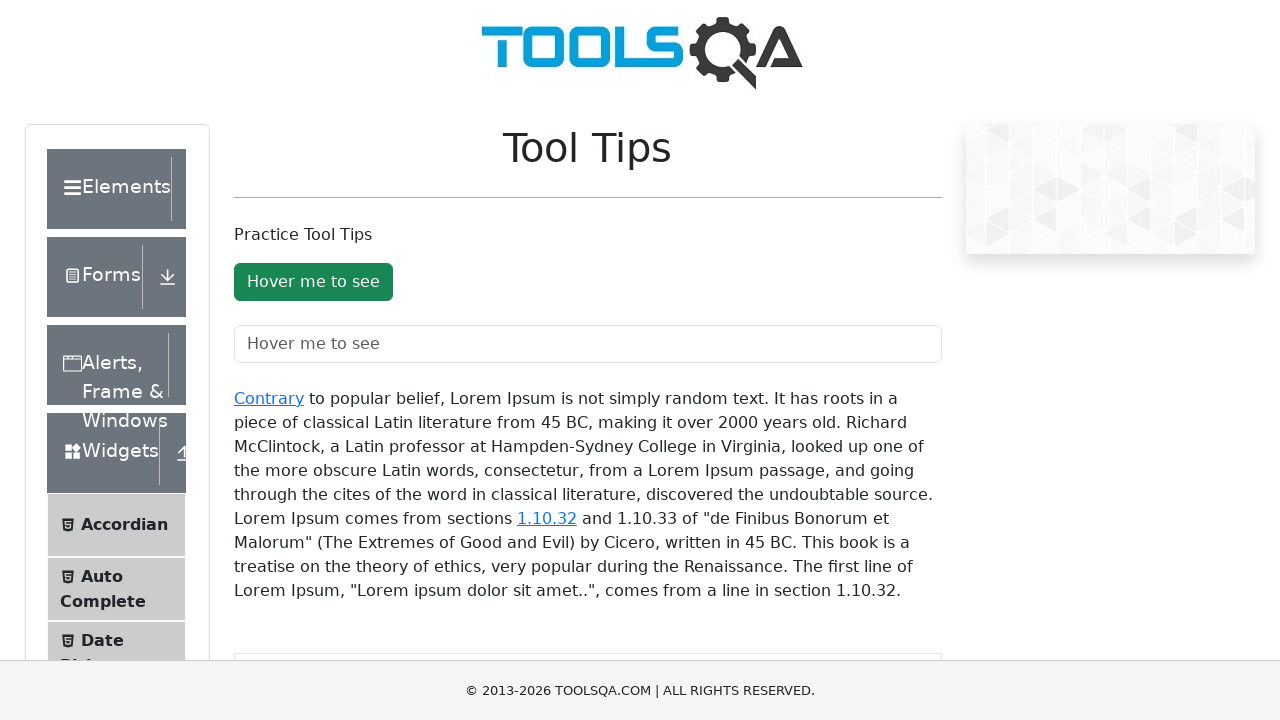

Tooltip appeared and is now visible
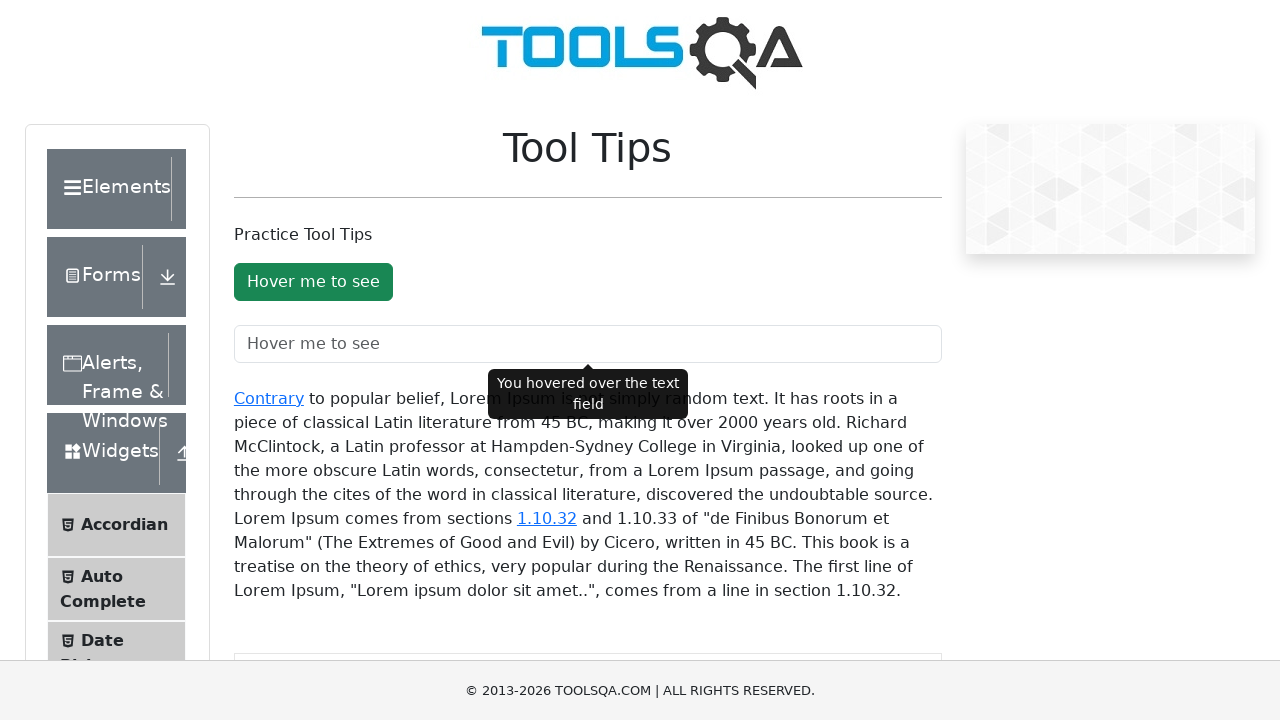

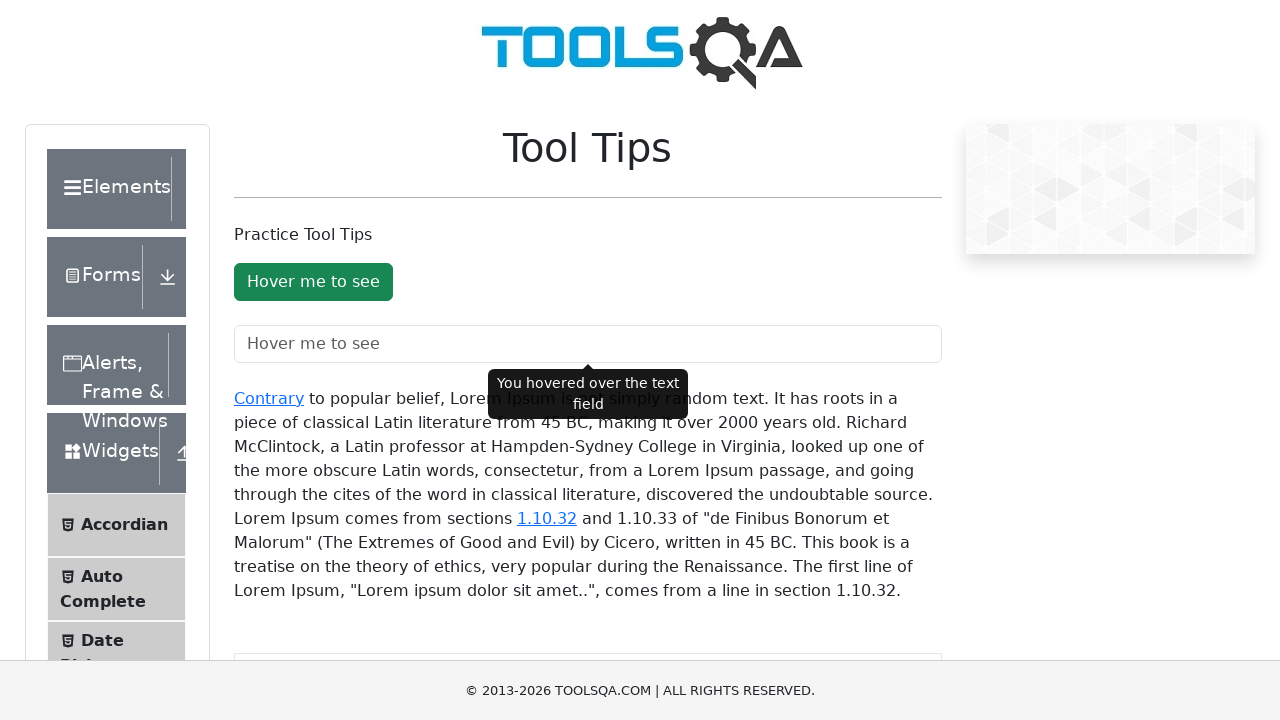